Navigates to the Automation Exercise homepage and verifies the page loads successfully by checking the URL

Starting URL: http://automationexercise.com

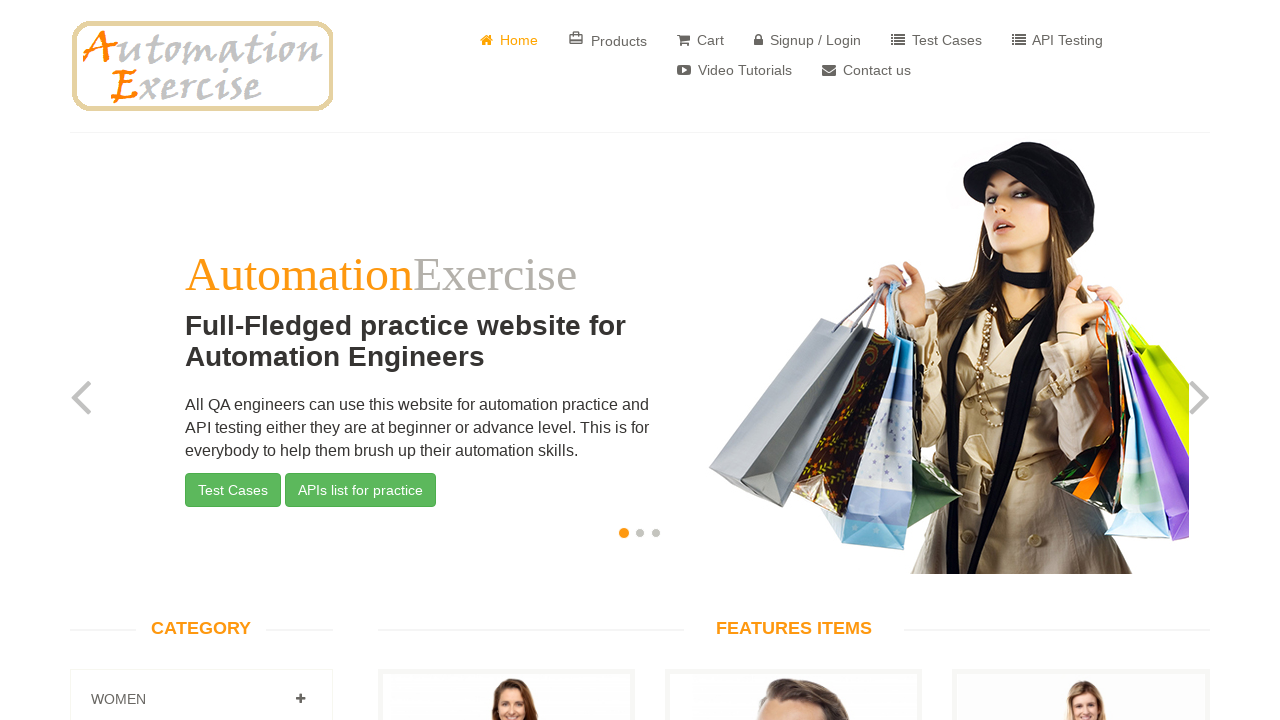

Waited for and verified homepage URL loaded successfully
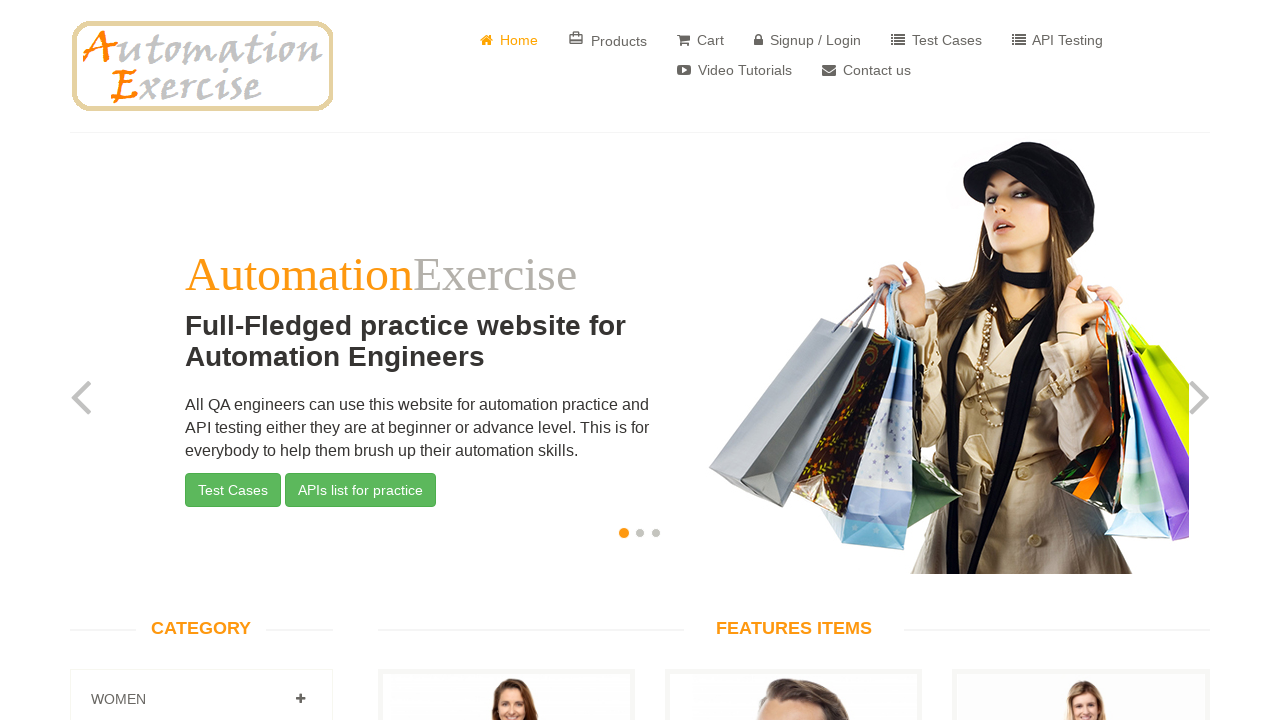

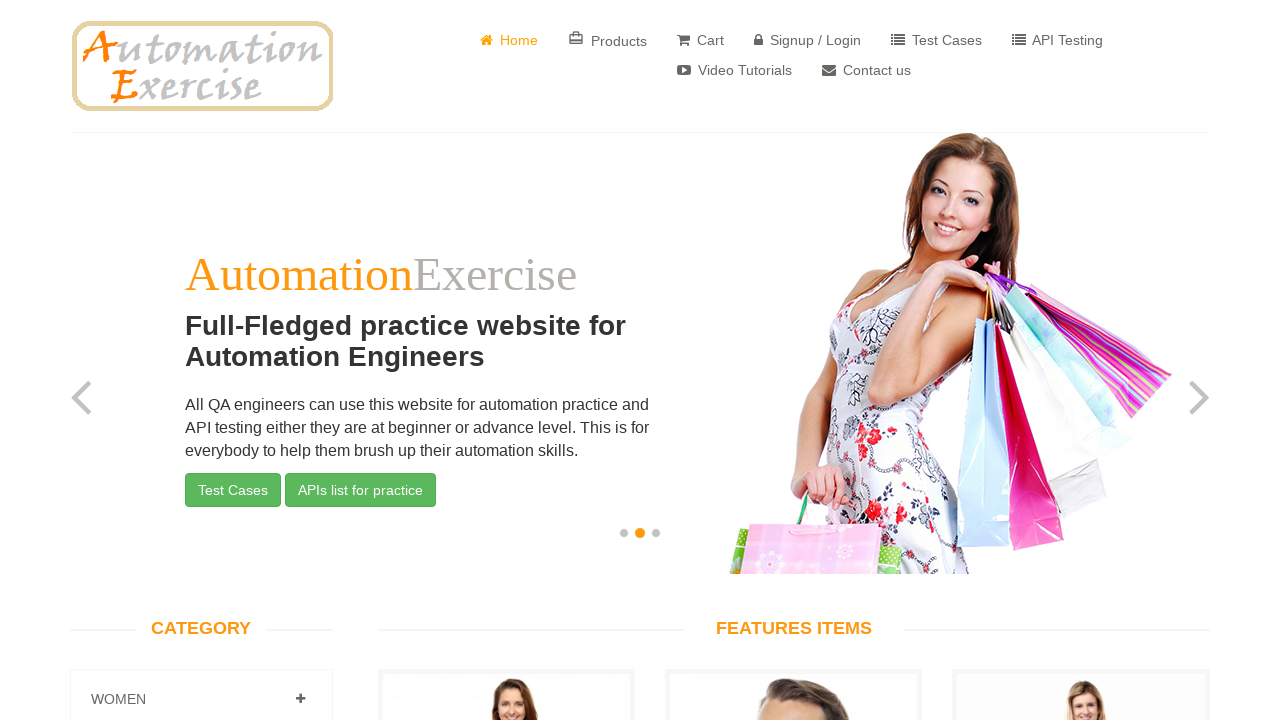